Tests getHTML functionality by retrieving outer and inner HTML of a dropdown menu element

Starting URL: https://webdriver.io/

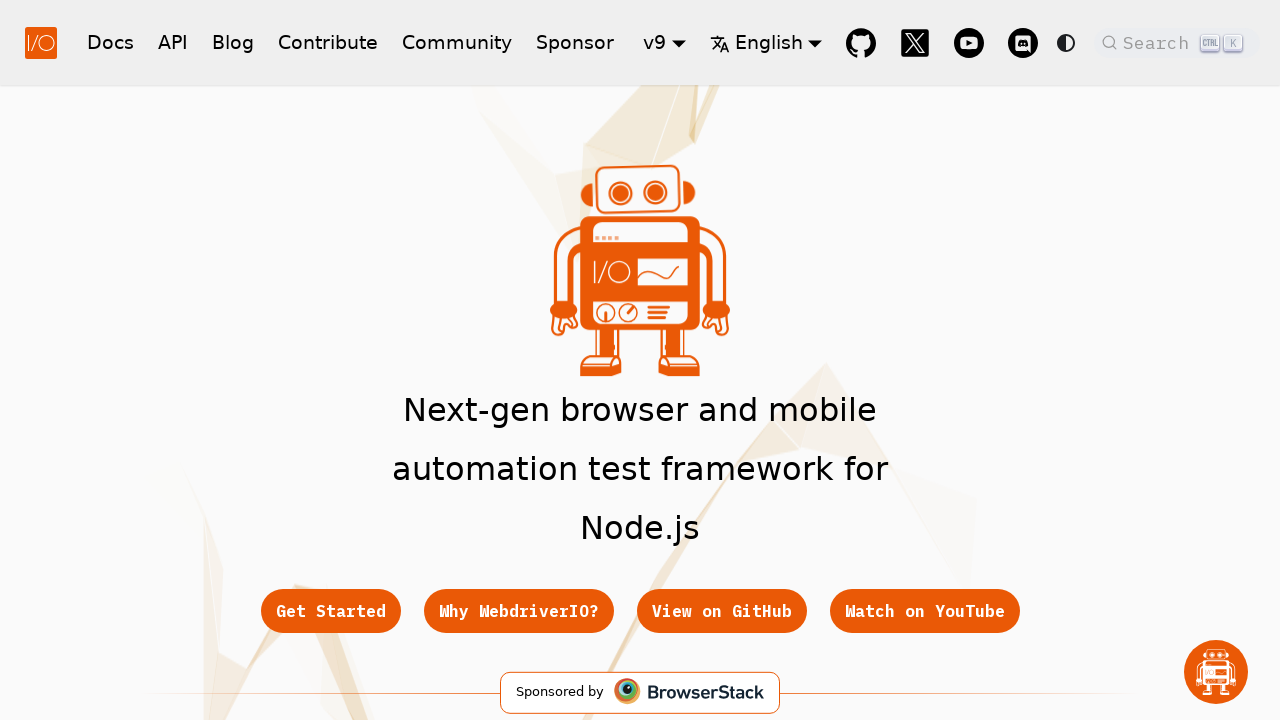

Located the dropdown menu element
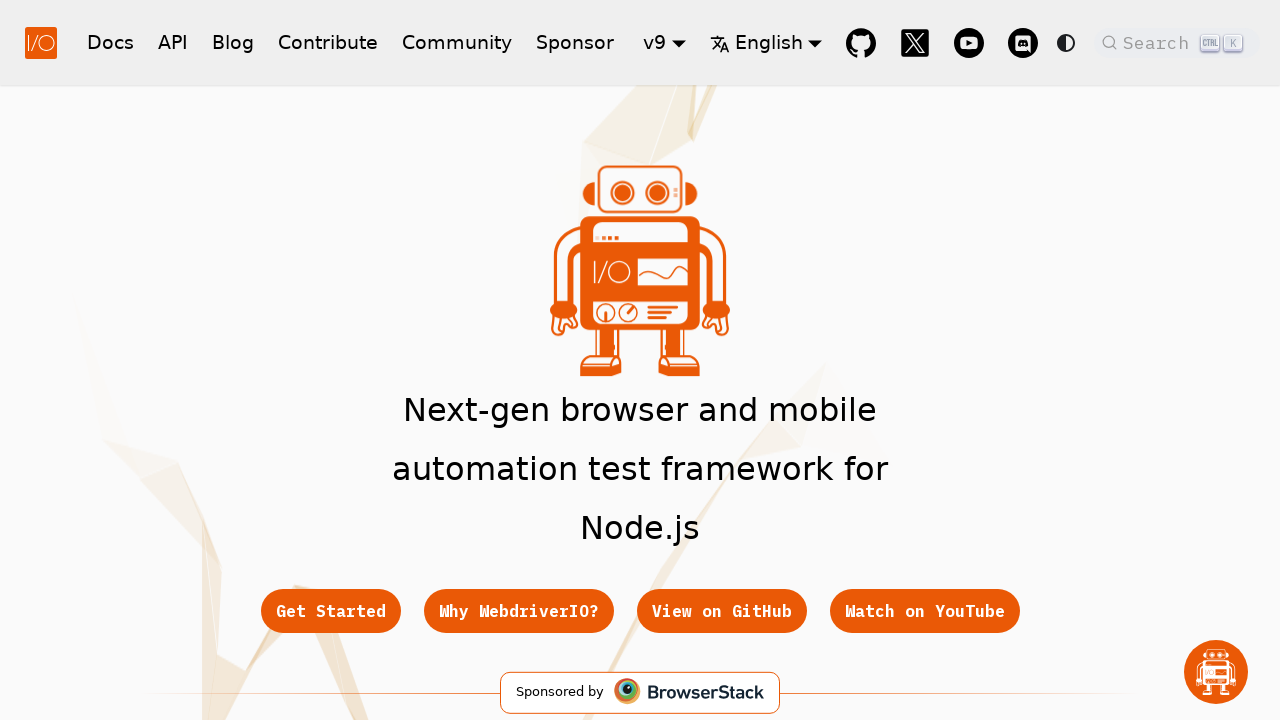

Retrieved outer HTML of dropdown menu
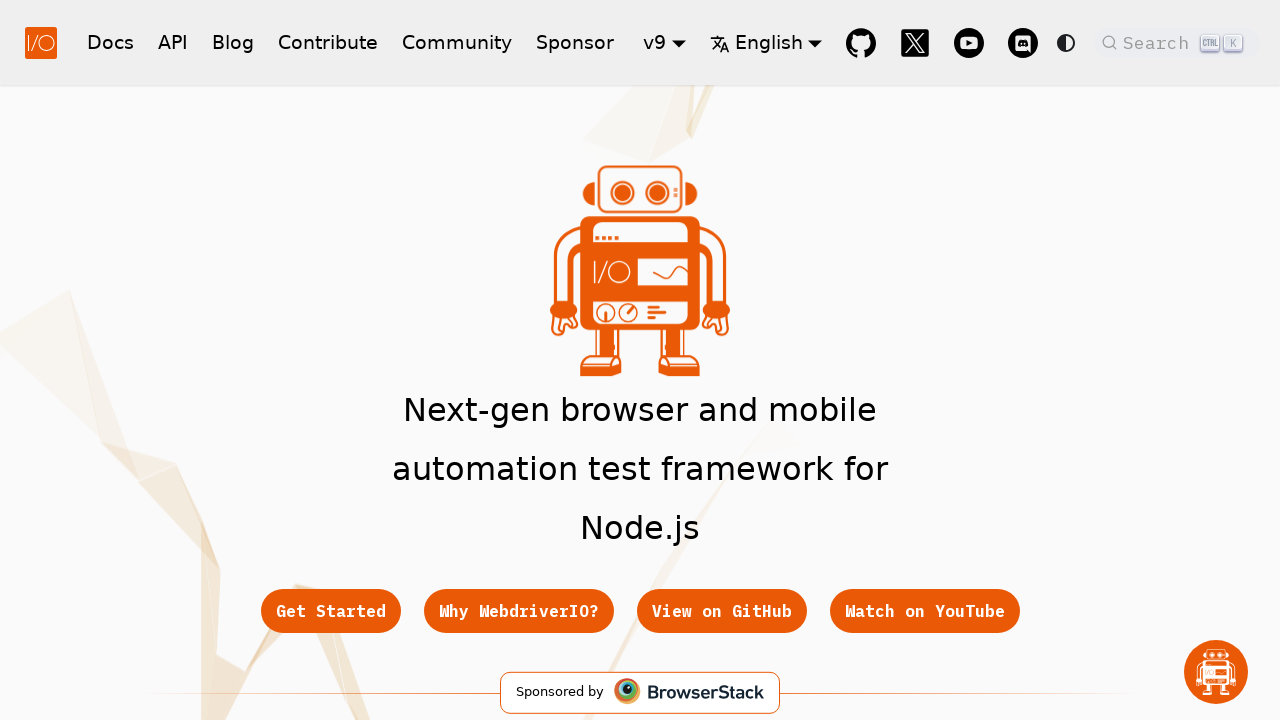

Printed outer HTML to console
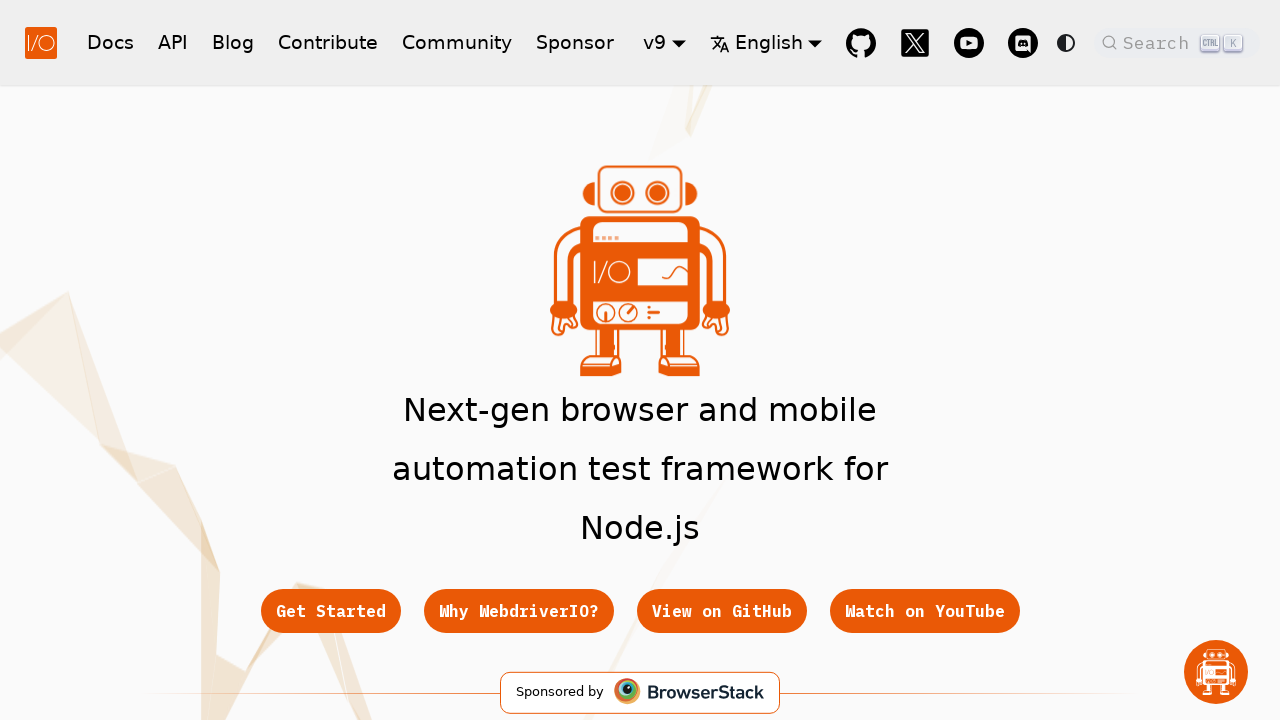

Retrieved inner HTML of dropdown menu
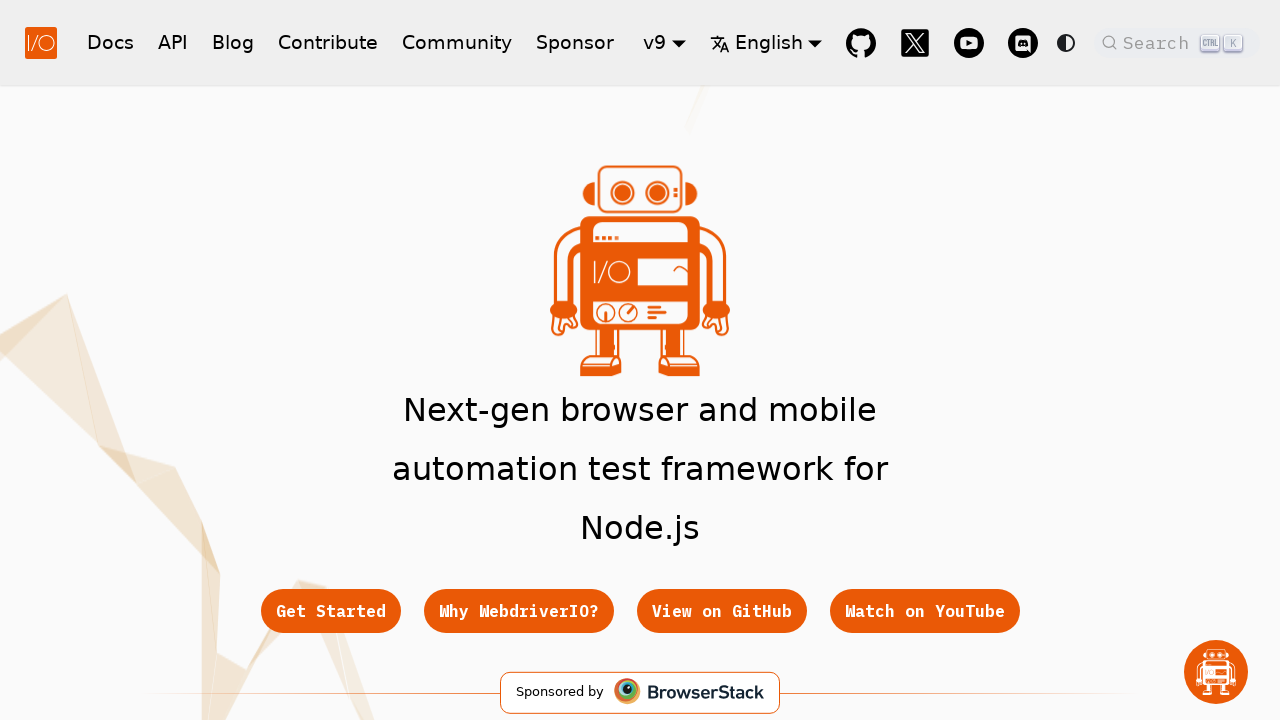

Printed inner HTML to console
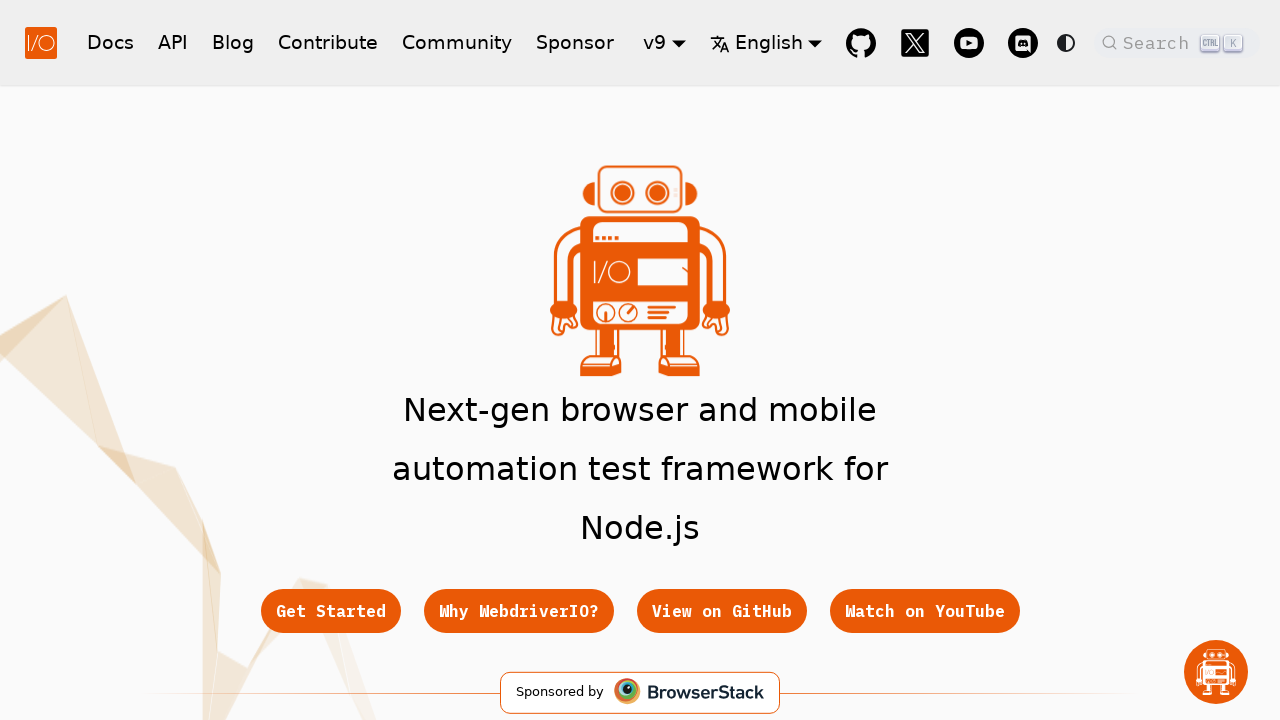

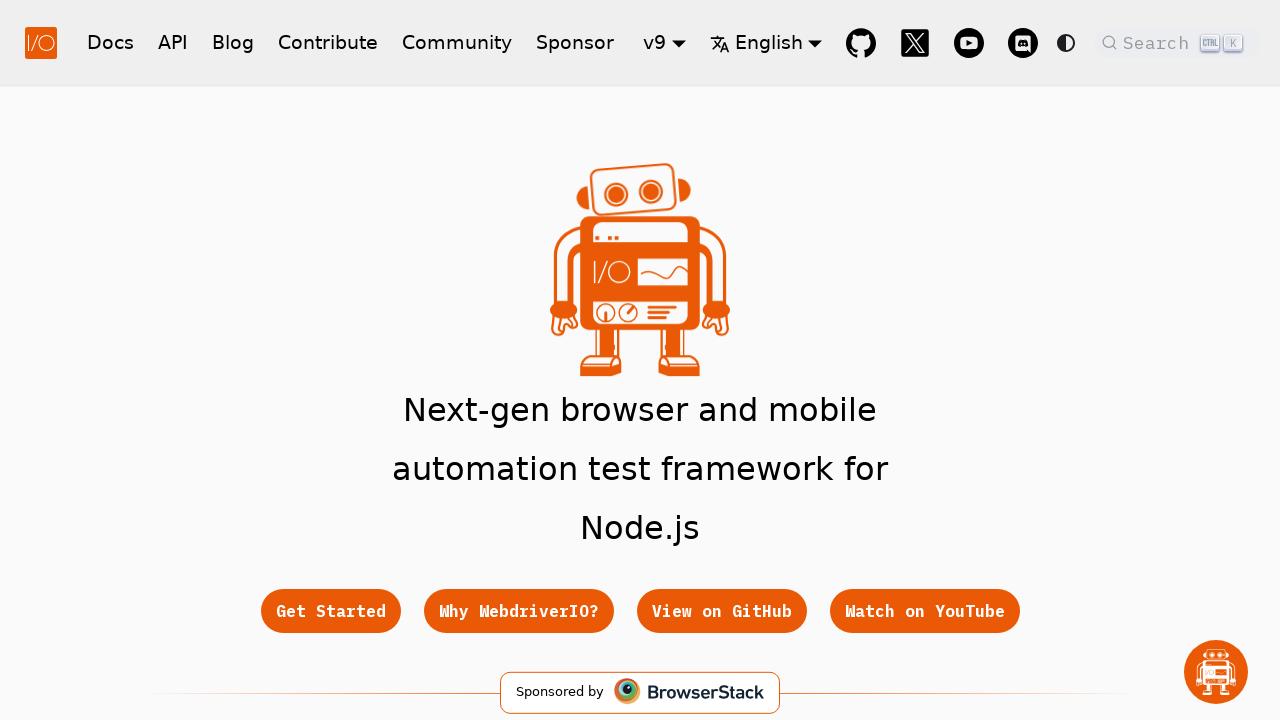